Tests modal window handling by navigating to a page with an entry ad modal and closing it

Starting URL: https://the-internet.herokuapp.com/entry_ad

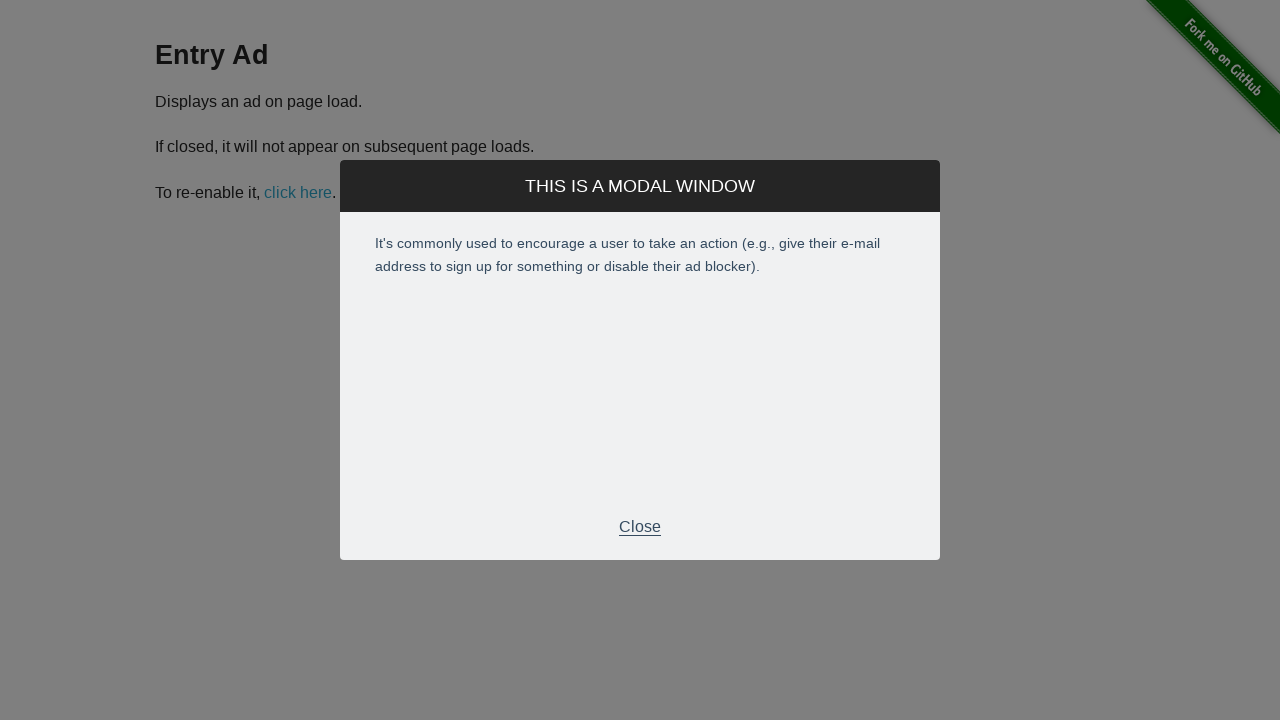

Entry ad modal appeared with close button
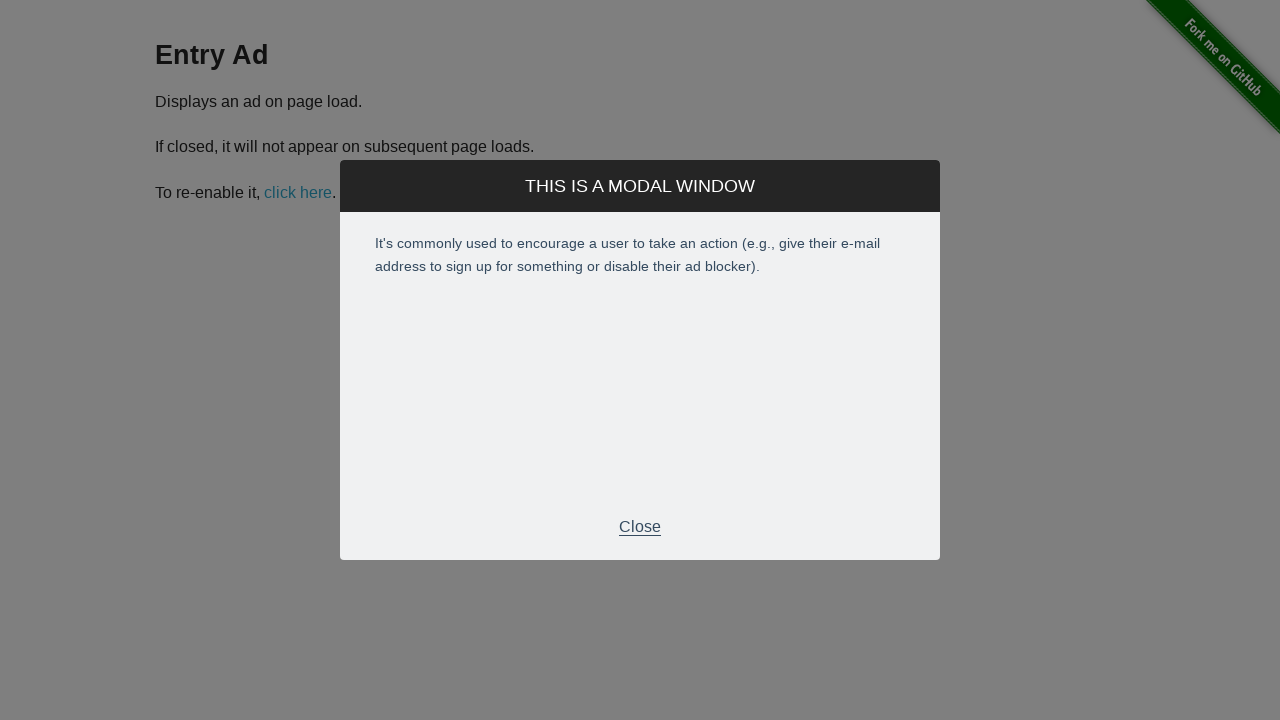

Clicked close button to dismiss modal at (640, 527) on xpath=//p[text()='Close']
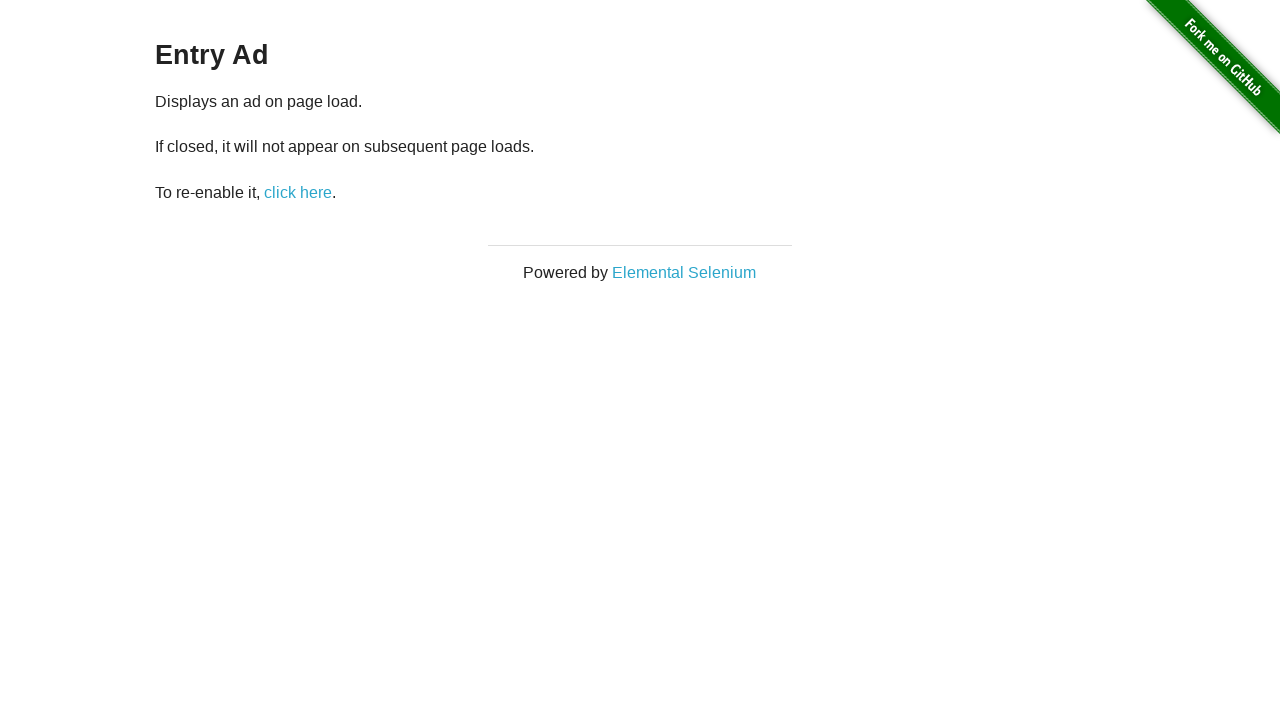

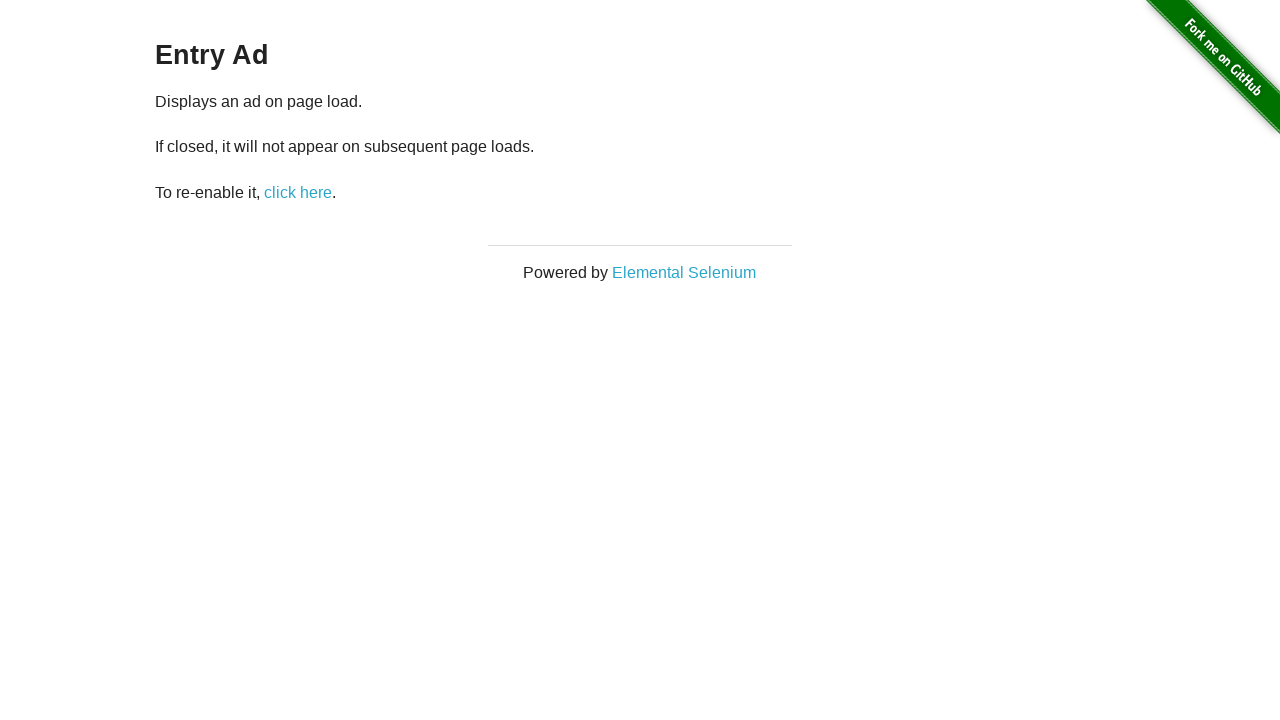